Tests login with multiple valid usernames, logging in and out for each user

Starting URL: https://www.saucedemo.com/

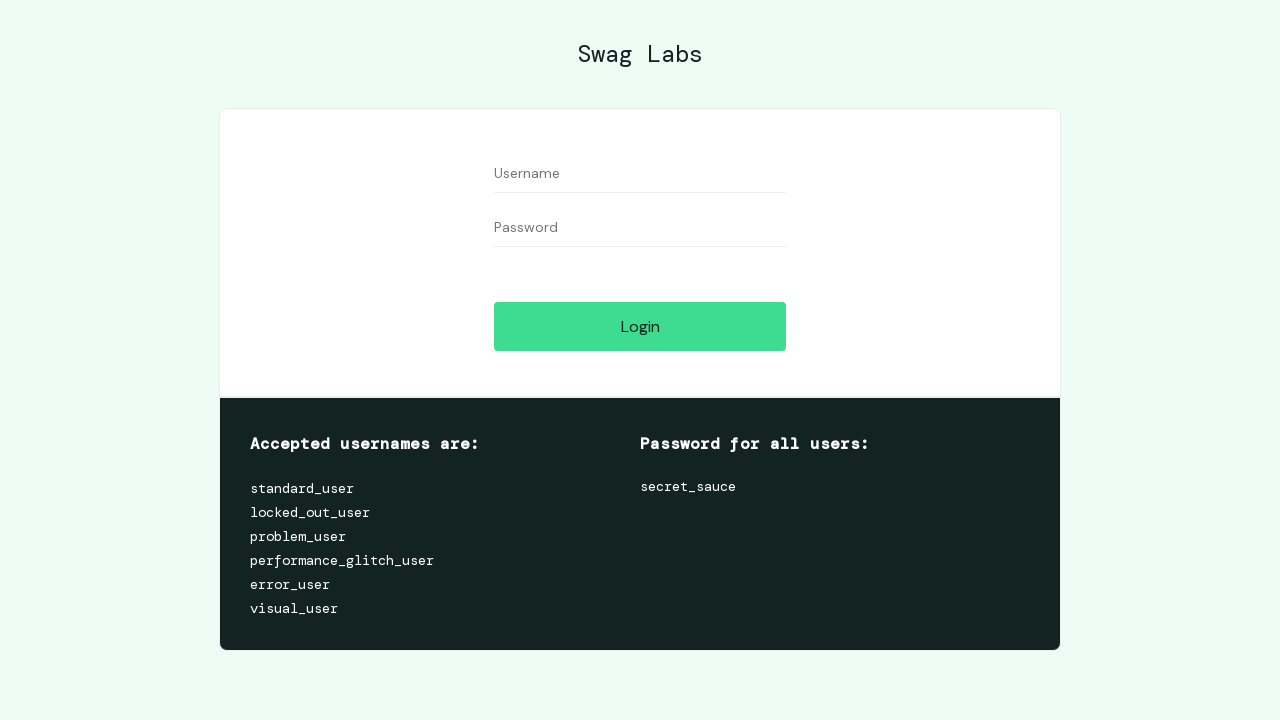

Filled username field with 'standard_user' on #user-name
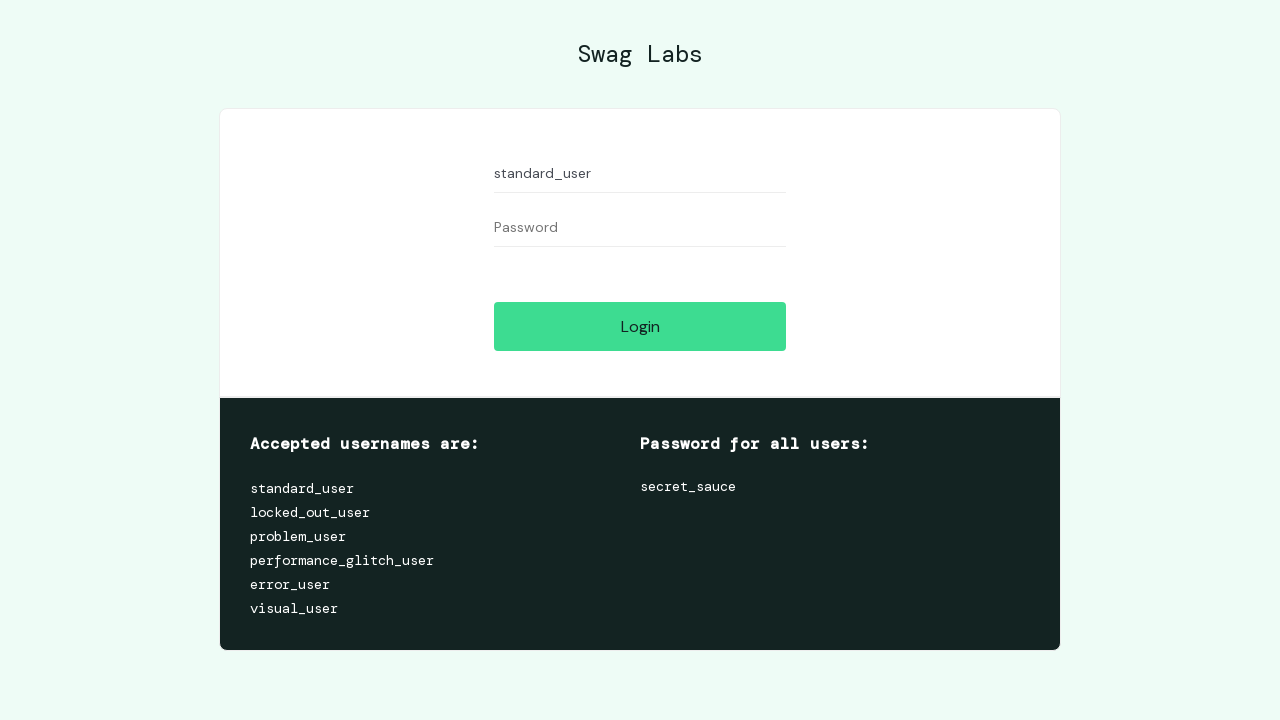

Filled password field with valid password on #password
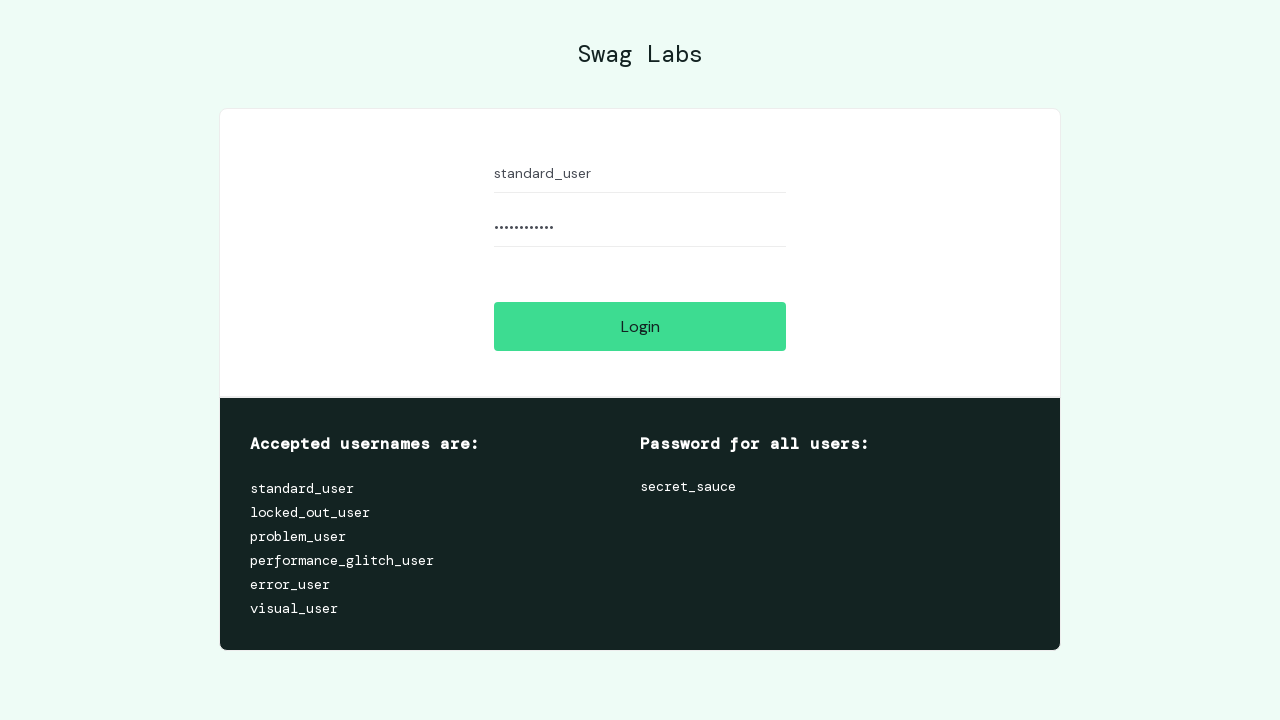

Clicked login button for user 'standard_user' at (640, 326) on #login-button
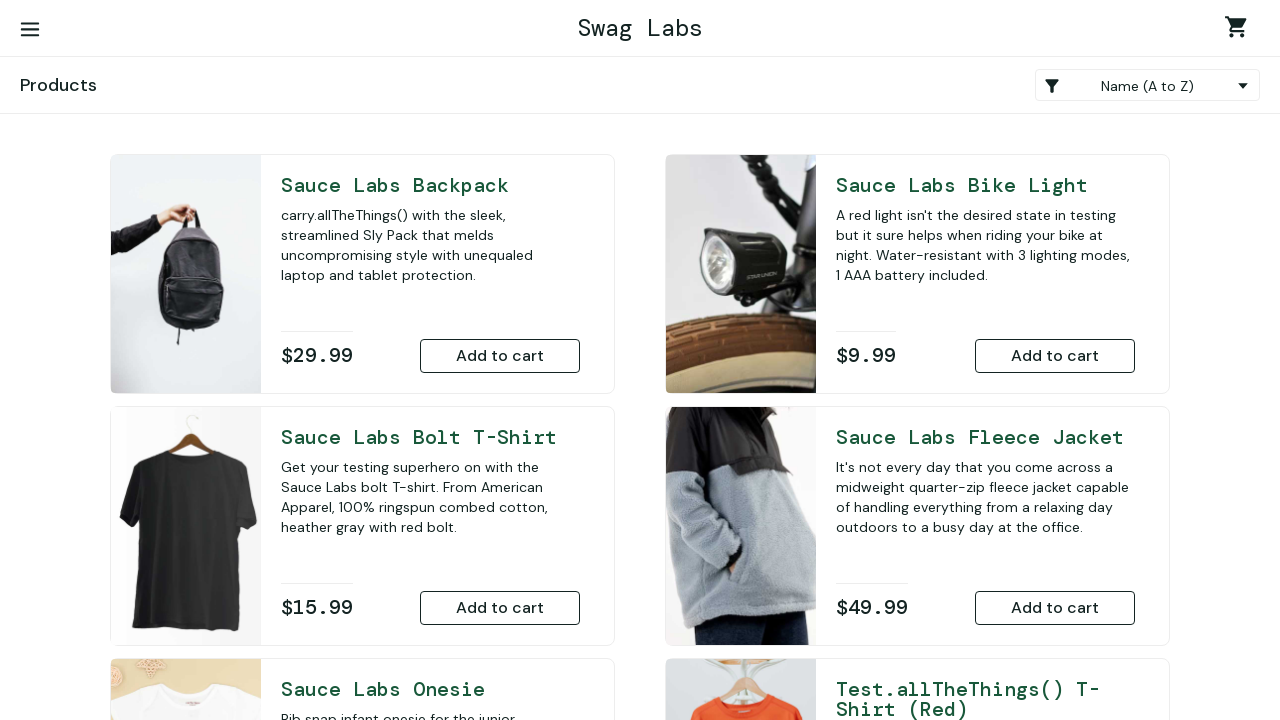

Login successful for user 'standard_user' - shopping cart link is visible
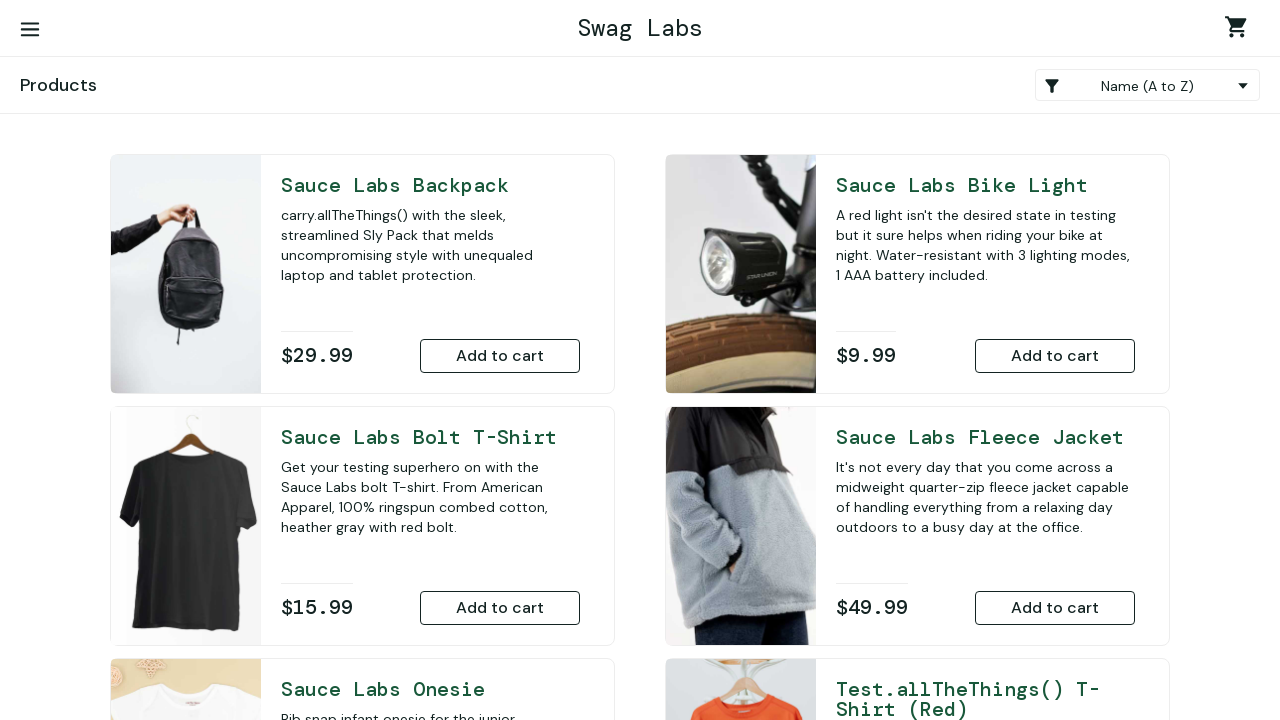

Clicked burger menu button to open sidebar at (30, 30) on #react-burger-menu-btn
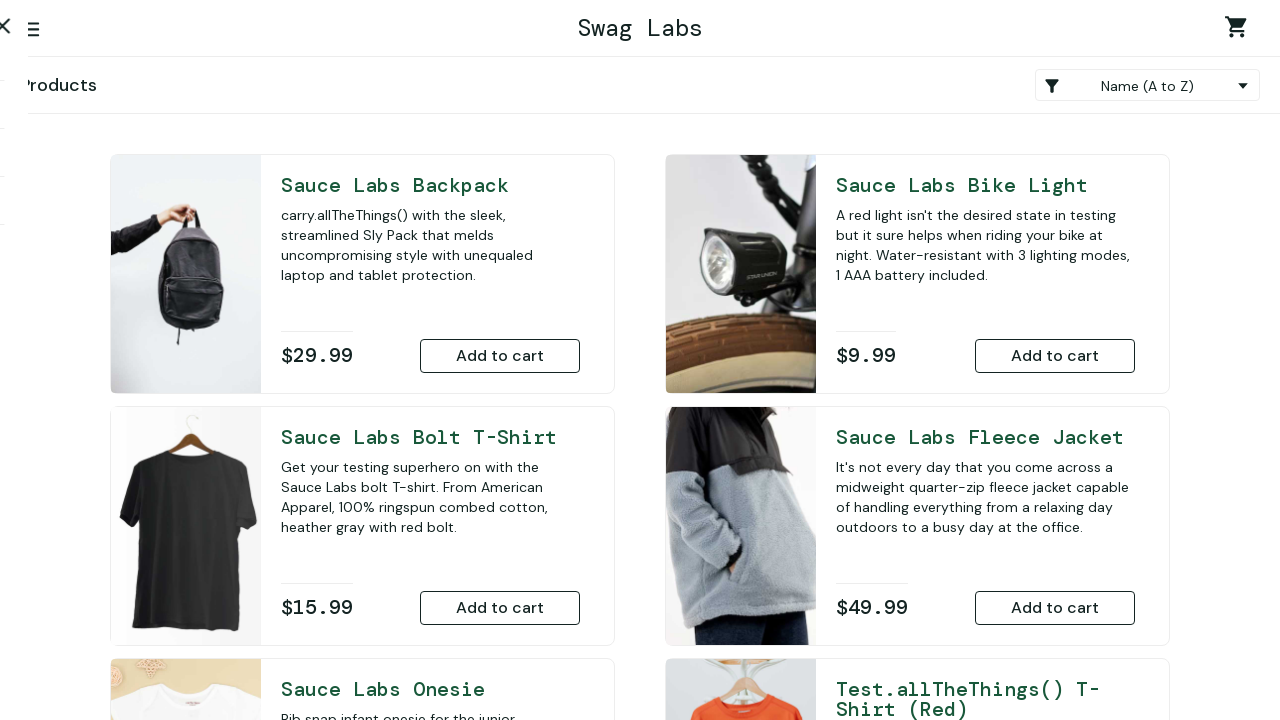

Sidebar menu opened and logout link is visible
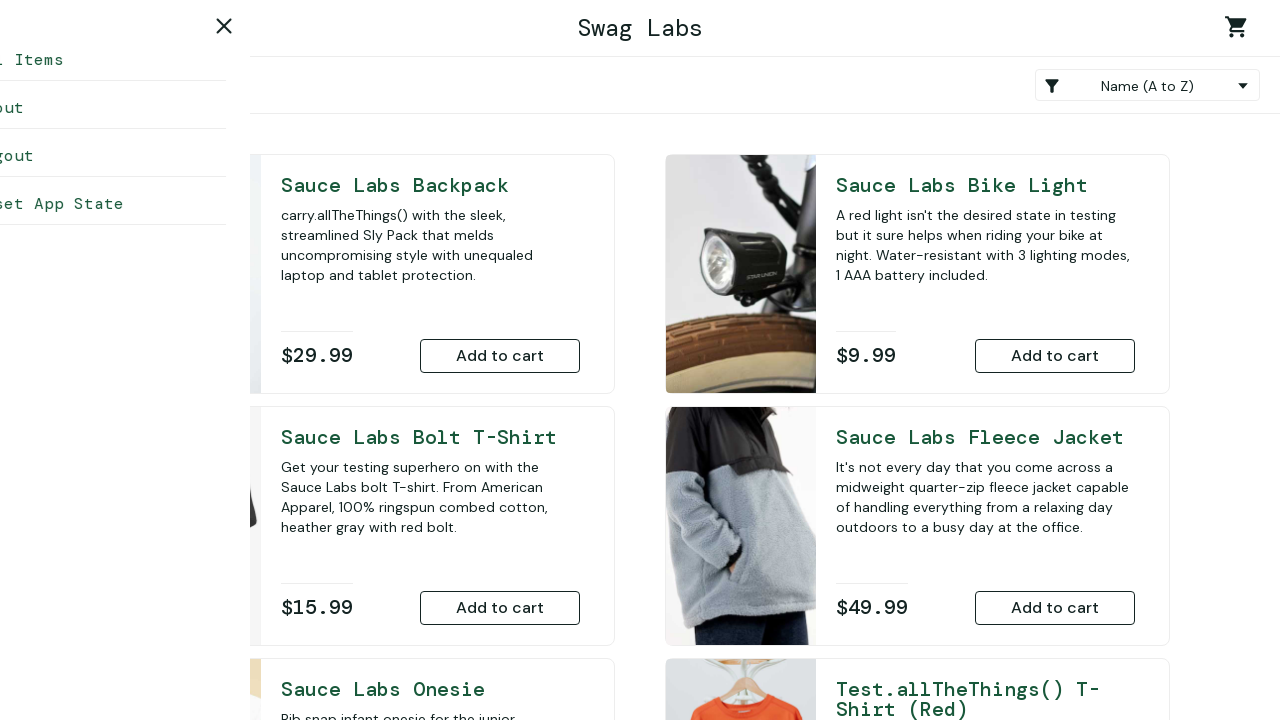

Clicked logout button for user 'standard_user' at (150, 156) on #logout_sidebar_link
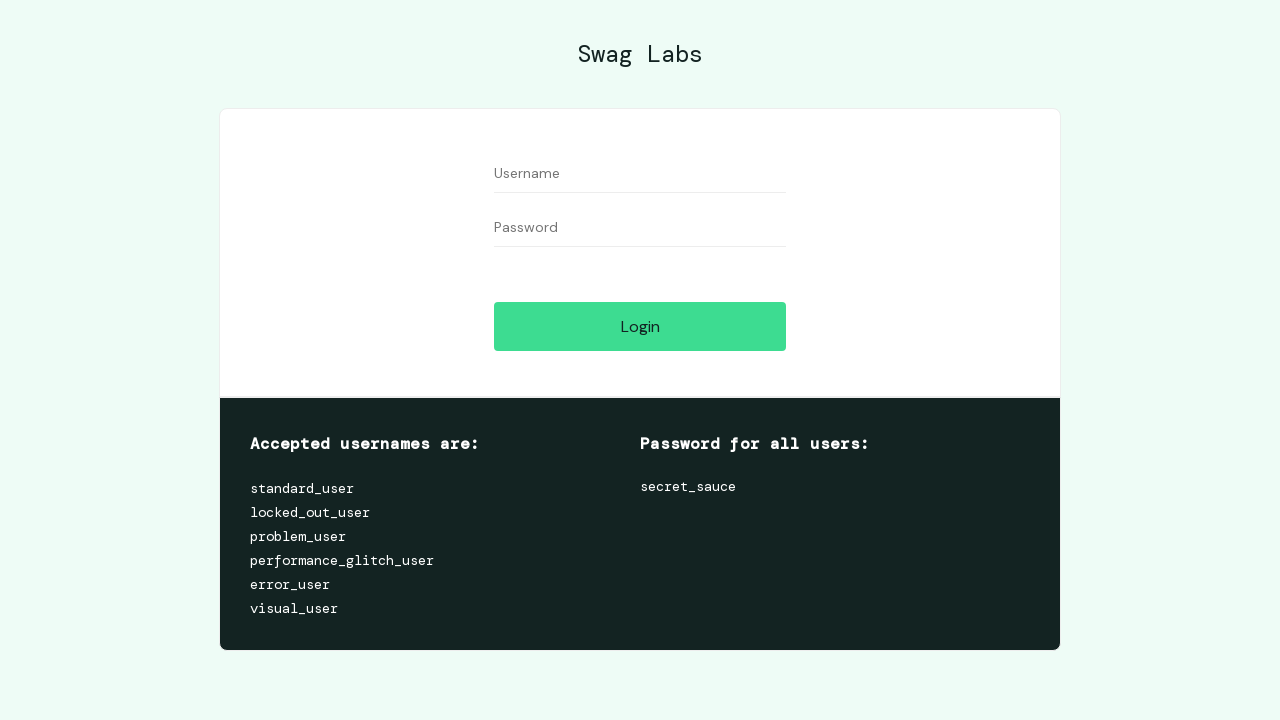

Successfully logged out user 'standard_user' - back on login page
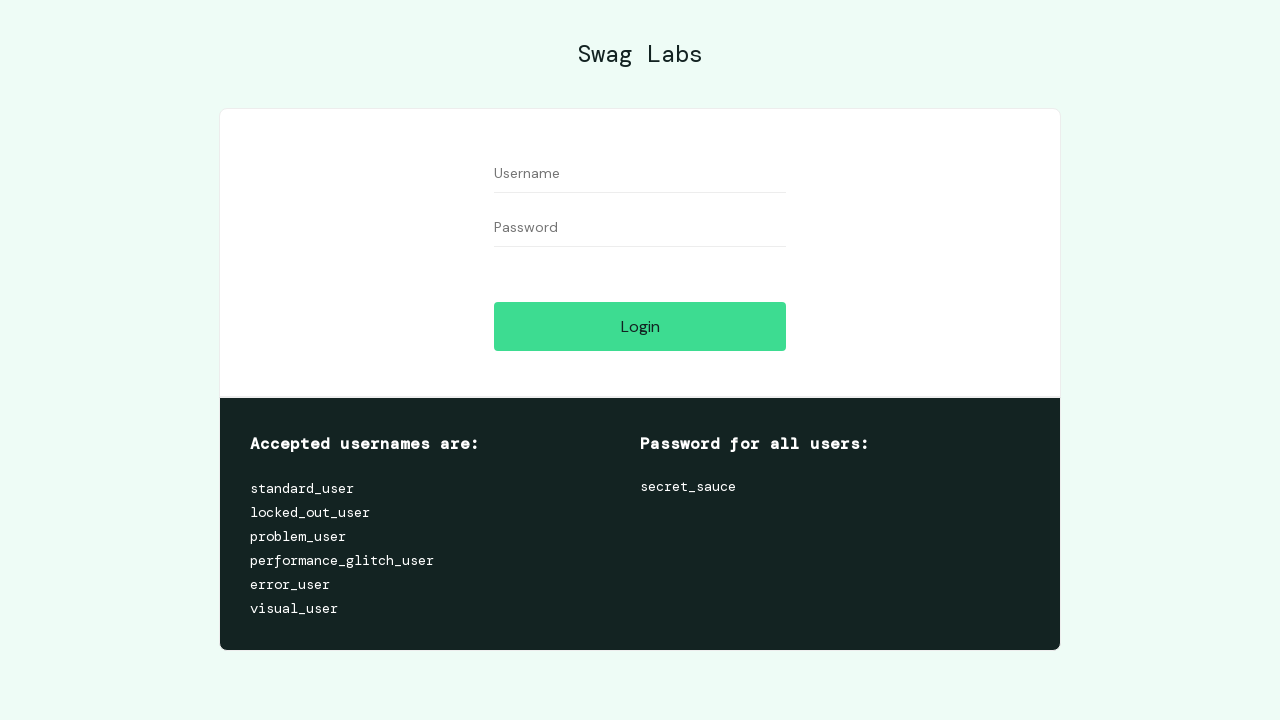

Filled username field with 'problem_user' on #user-name
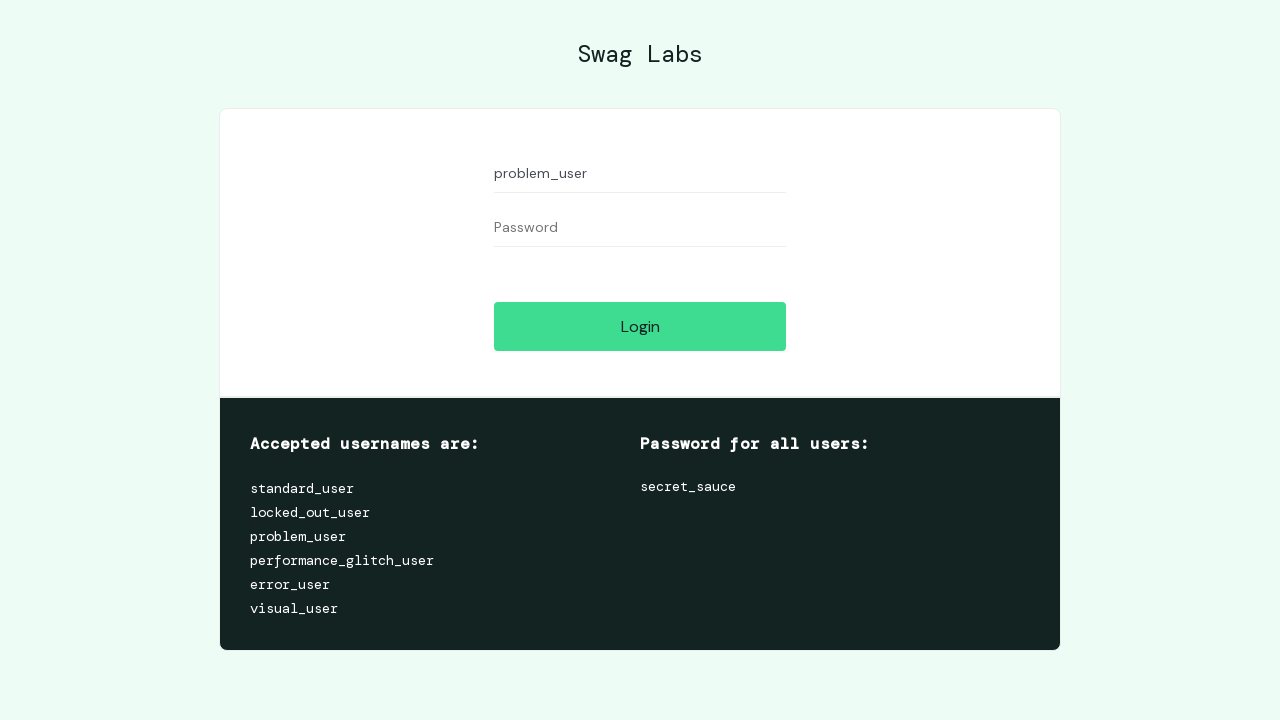

Filled password field with valid password on #password
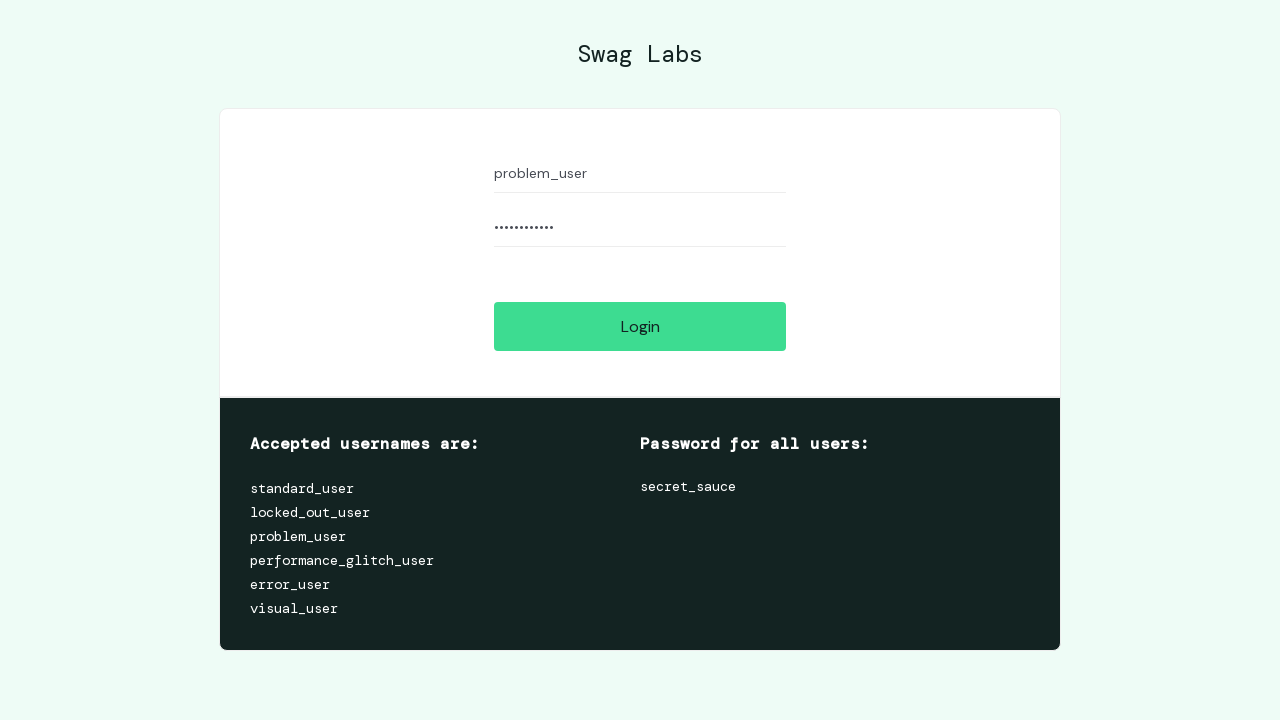

Clicked login button for user 'problem_user' at (640, 326) on #login-button
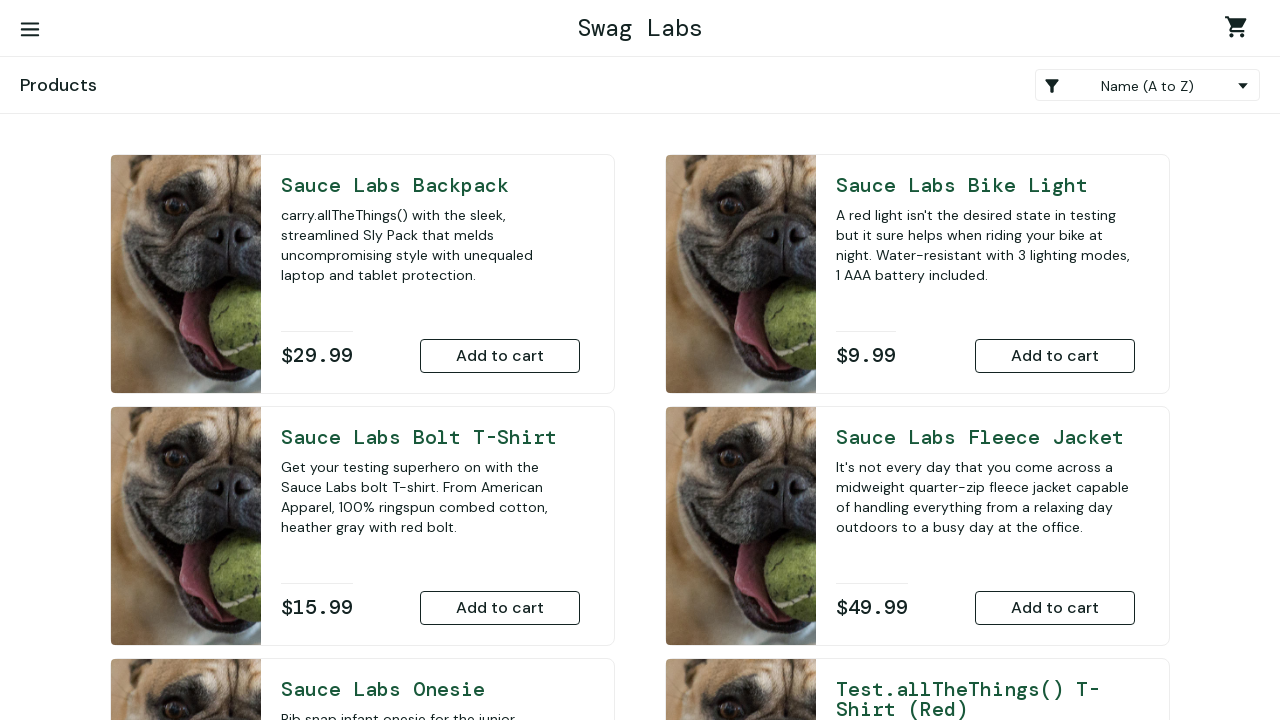

Login successful for user 'problem_user' - shopping cart link is visible
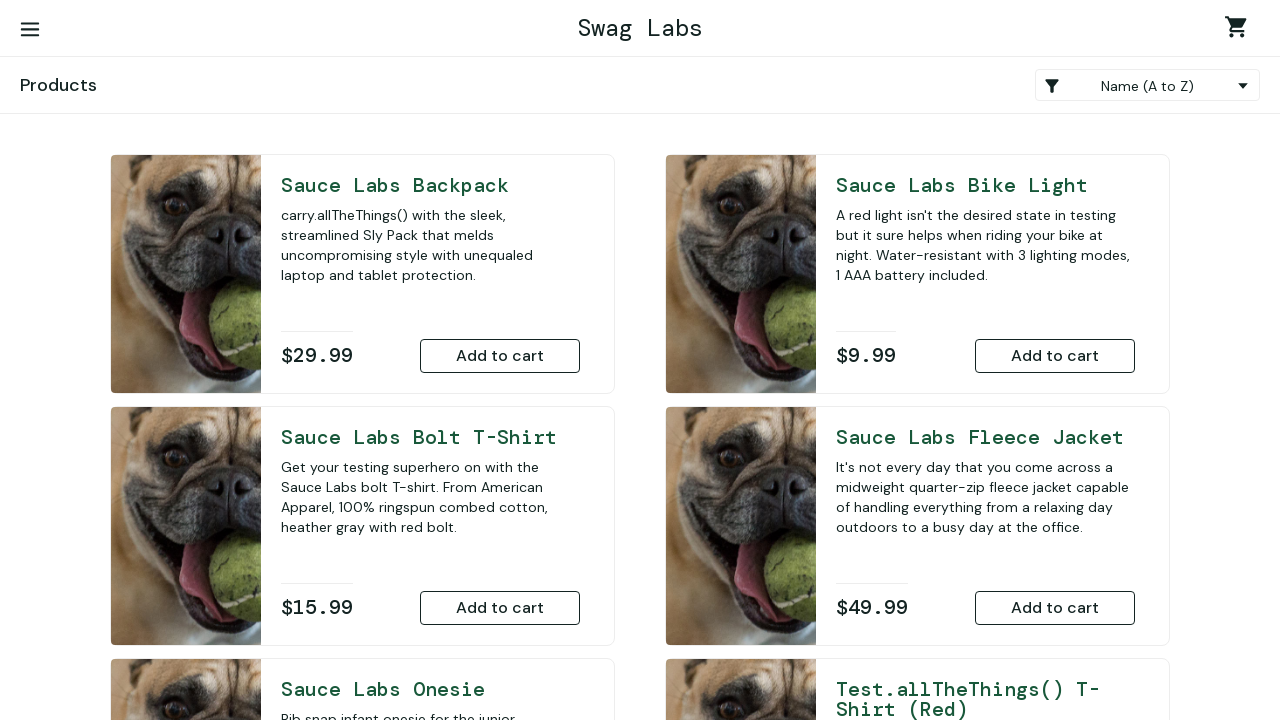

Clicked burger menu button to open sidebar at (30, 30) on #react-burger-menu-btn
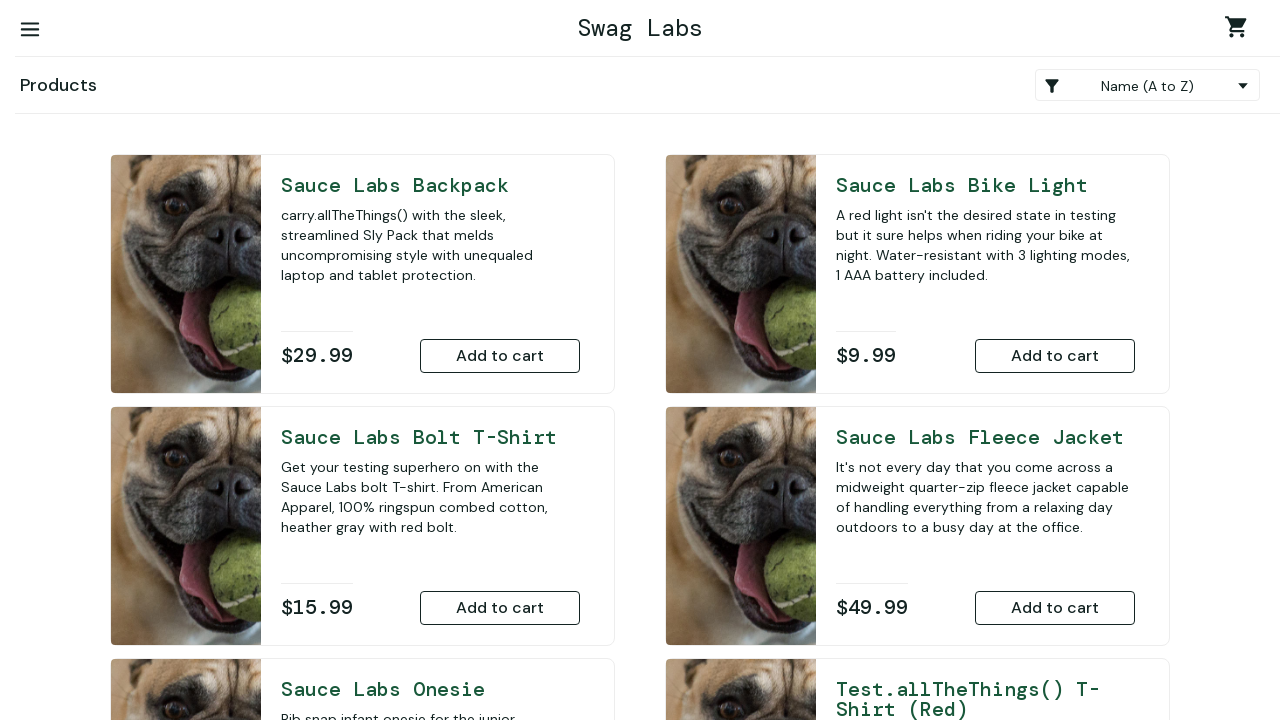

Sidebar menu opened and logout link is visible
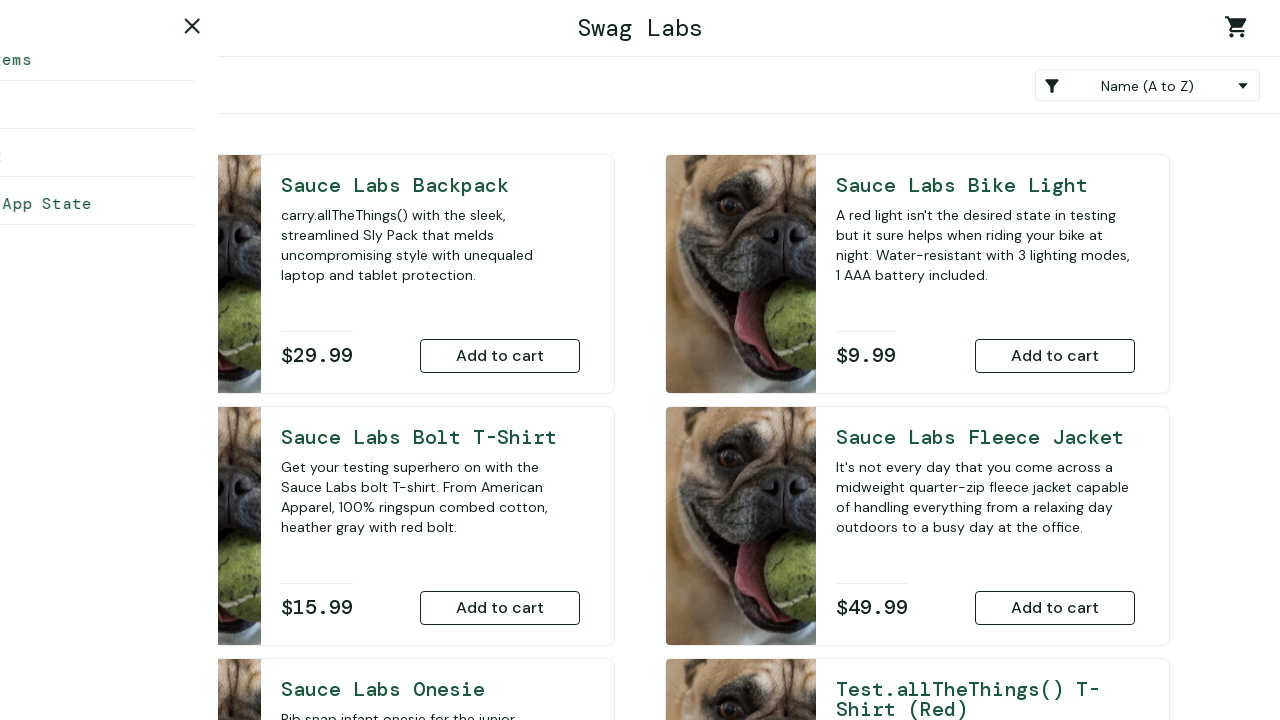

Clicked logout button for user 'problem_user' at (150, 156) on #logout_sidebar_link
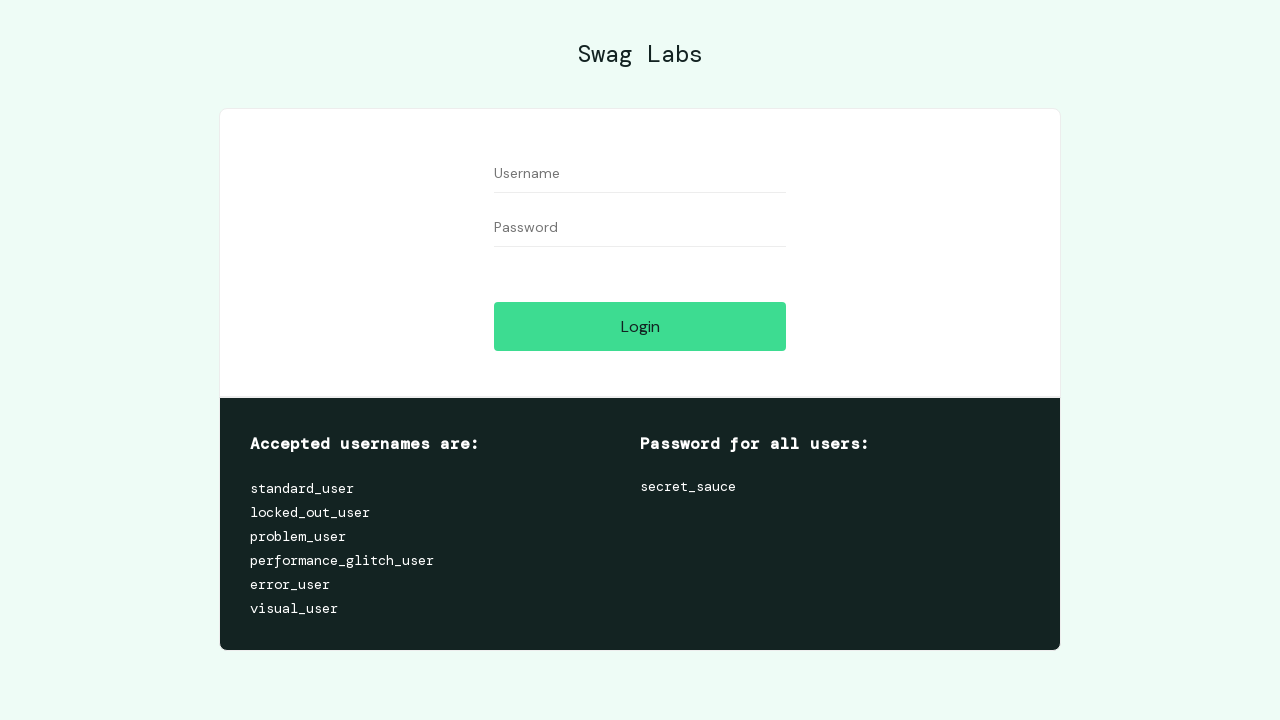

Successfully logged out user 'problem_user' - back on login page
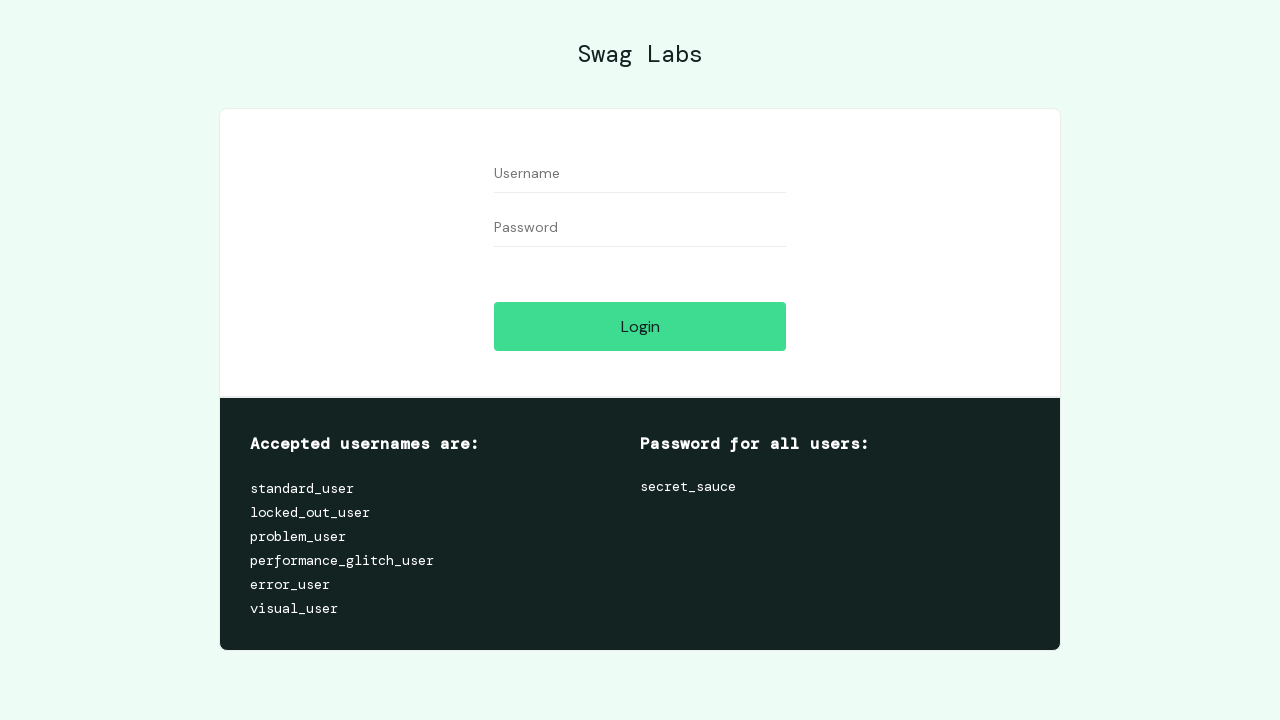

Filled username field with 'performance_glitch_user' on #user-name
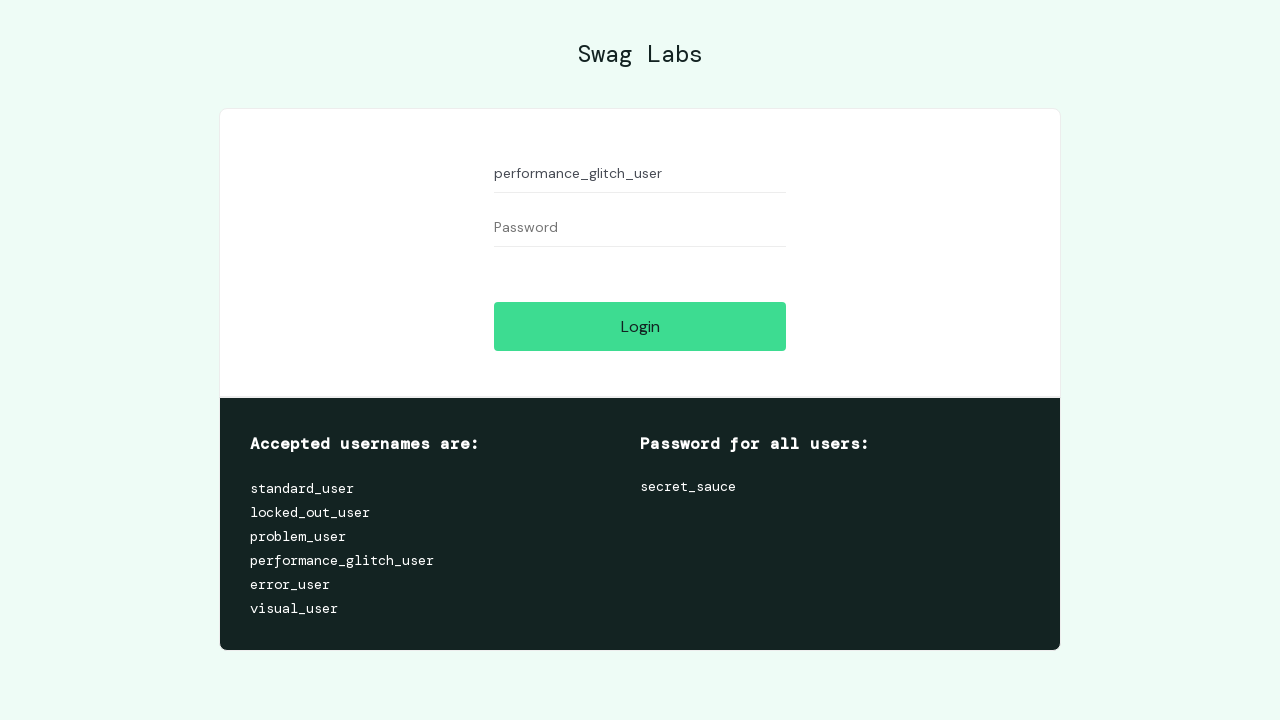

Filled password field with valid password on #password
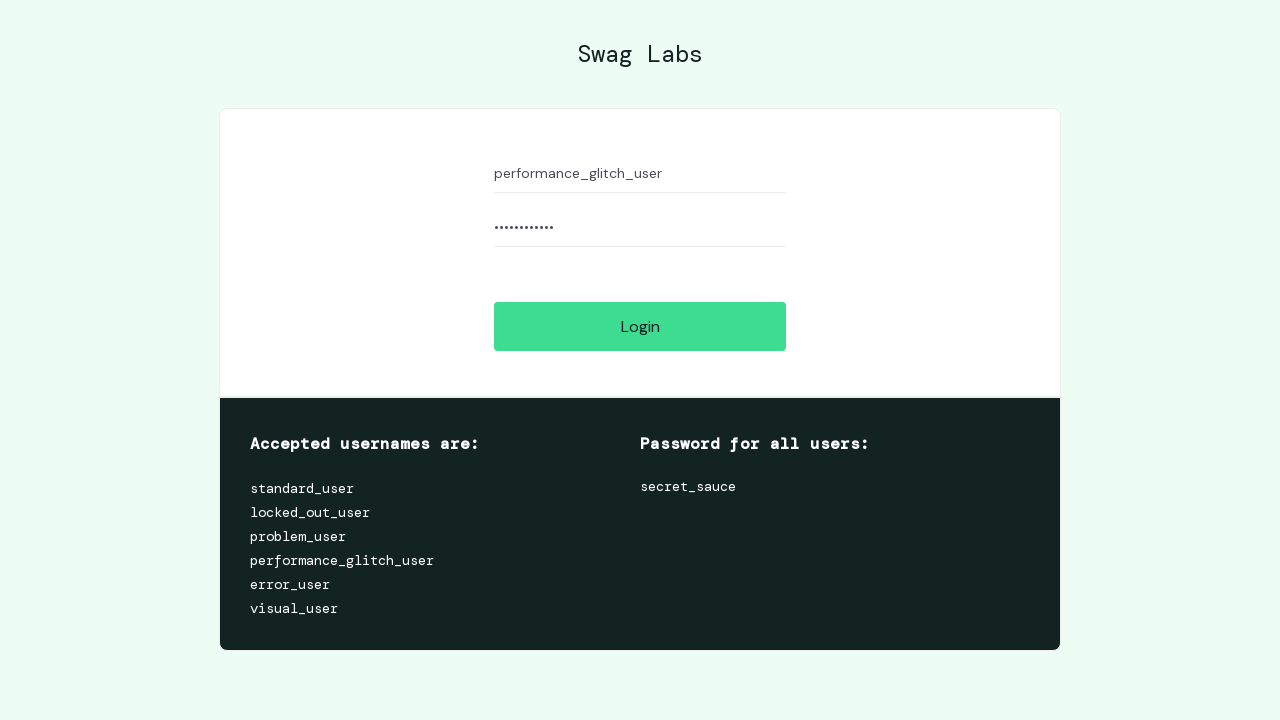

Clicked login button for user 'performance_glitch_user' at (640, 326) on #login-button
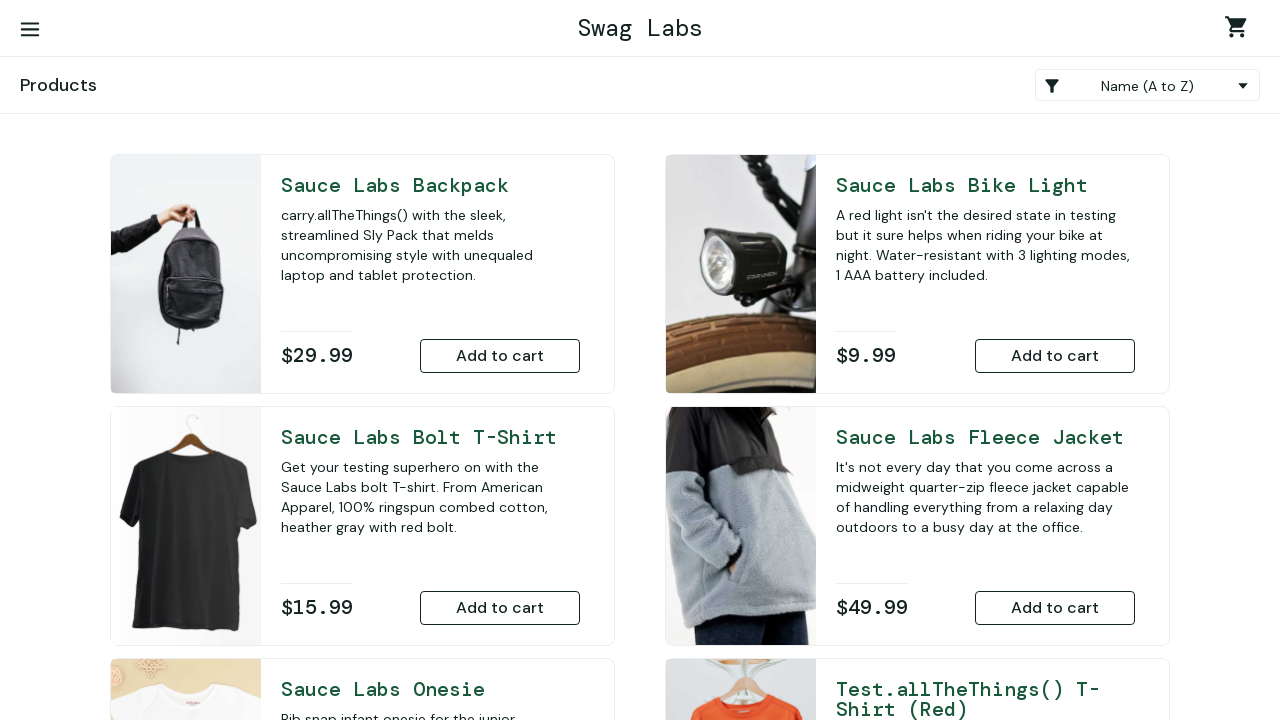

Login successful for user 'performance_glitch_user' - shopping cart link is visible
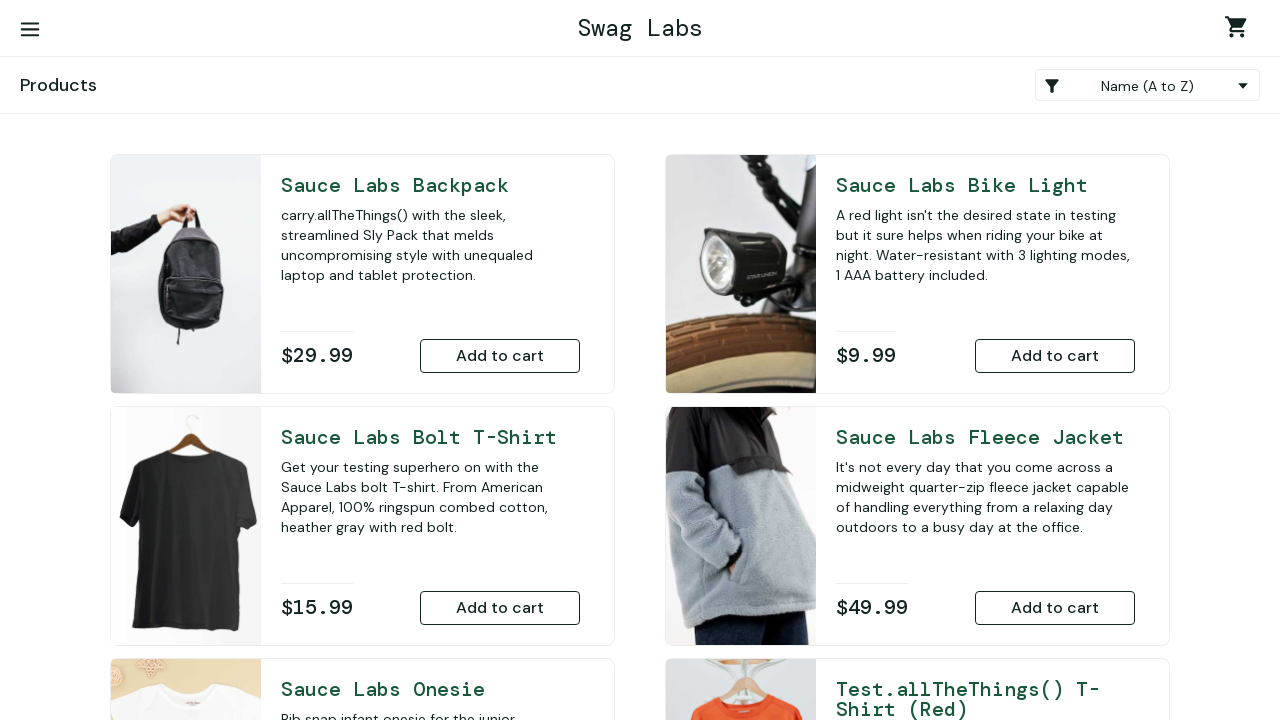

Clicked burger menu button to open sidebar at (30, 30) on #react-burger-menu-btn
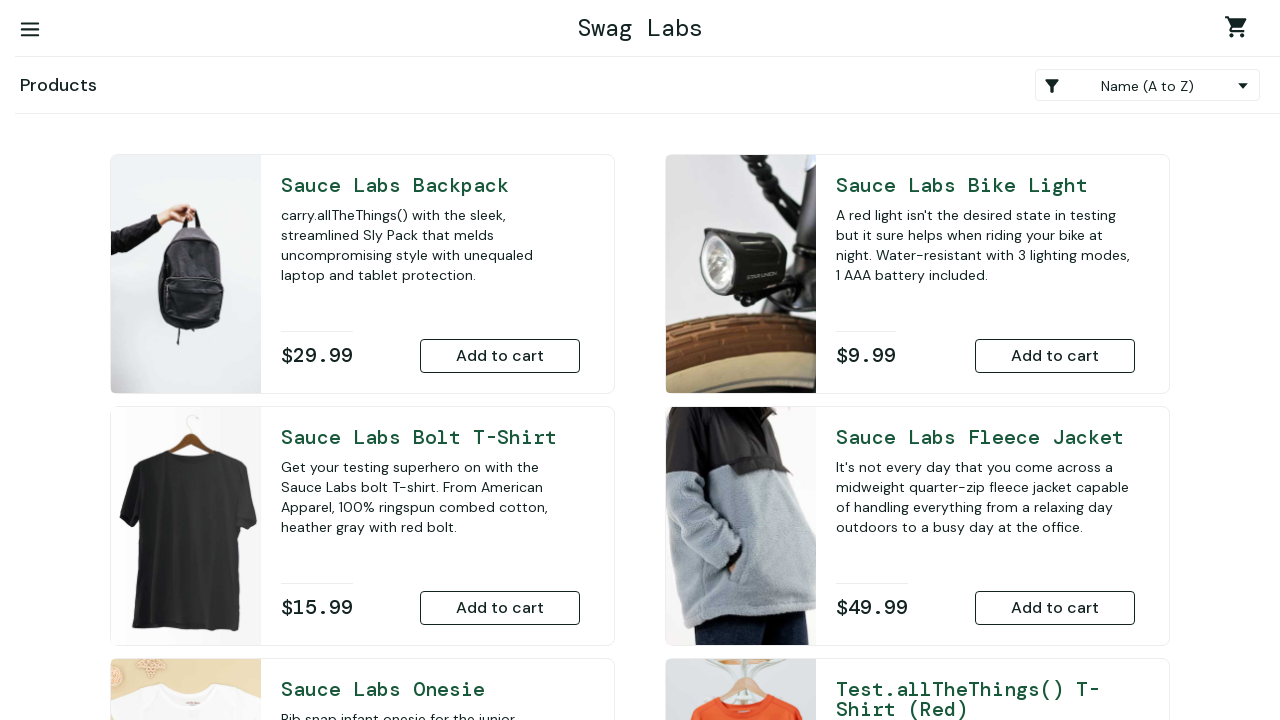

Sidebar menu opened and logout link is visible
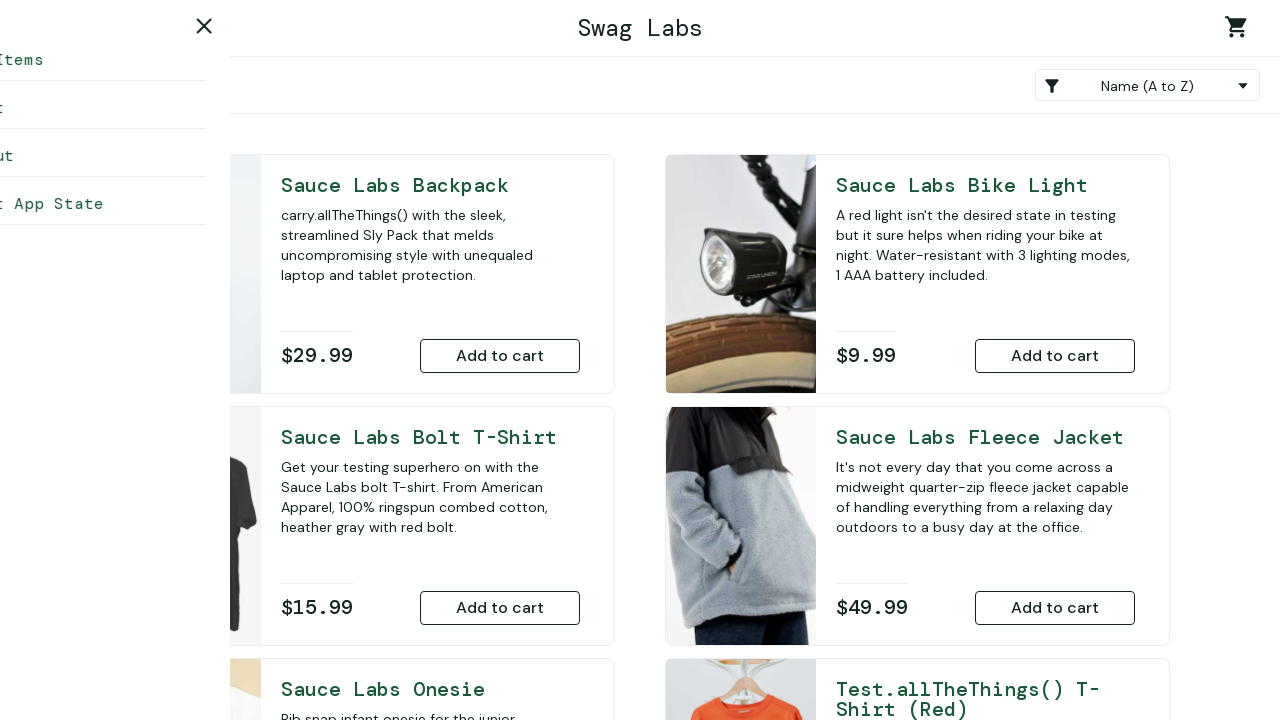

Clicked logout button for user 'performance_glitch_user' at (150, 156) on #logout_sidebar_link
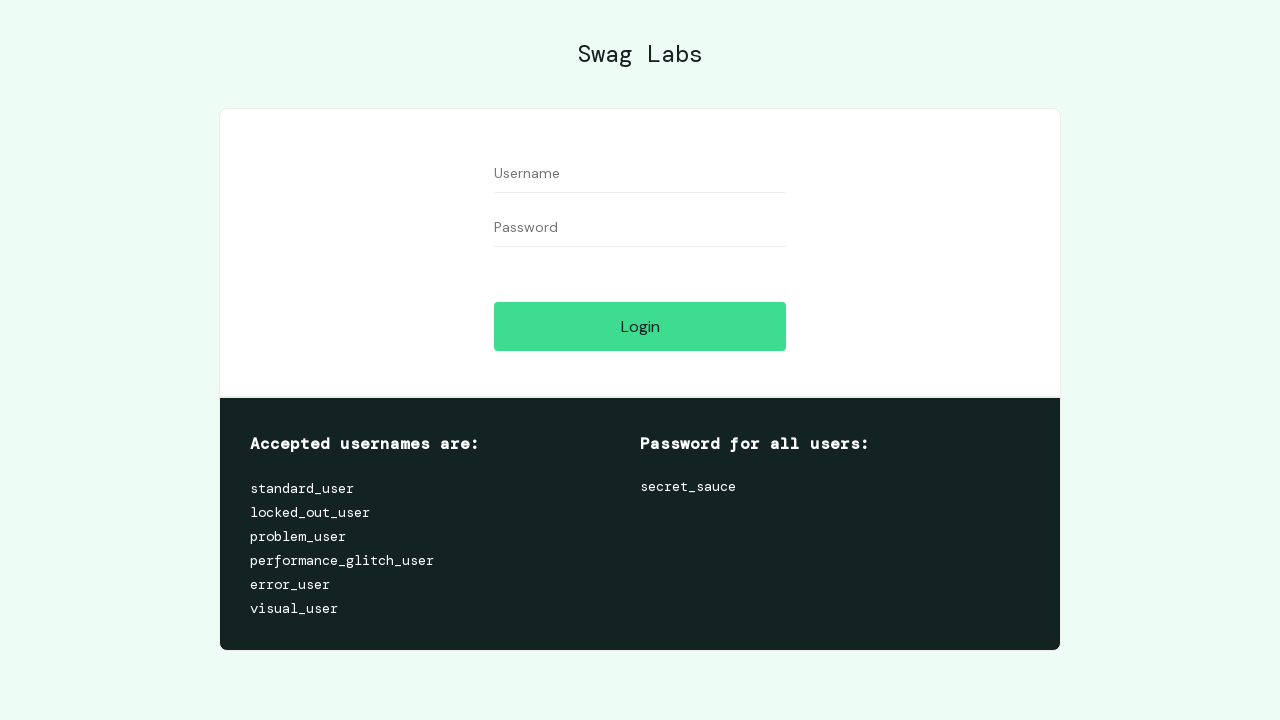

Successfully logged out user 'performance_glitch_user' - back on login page
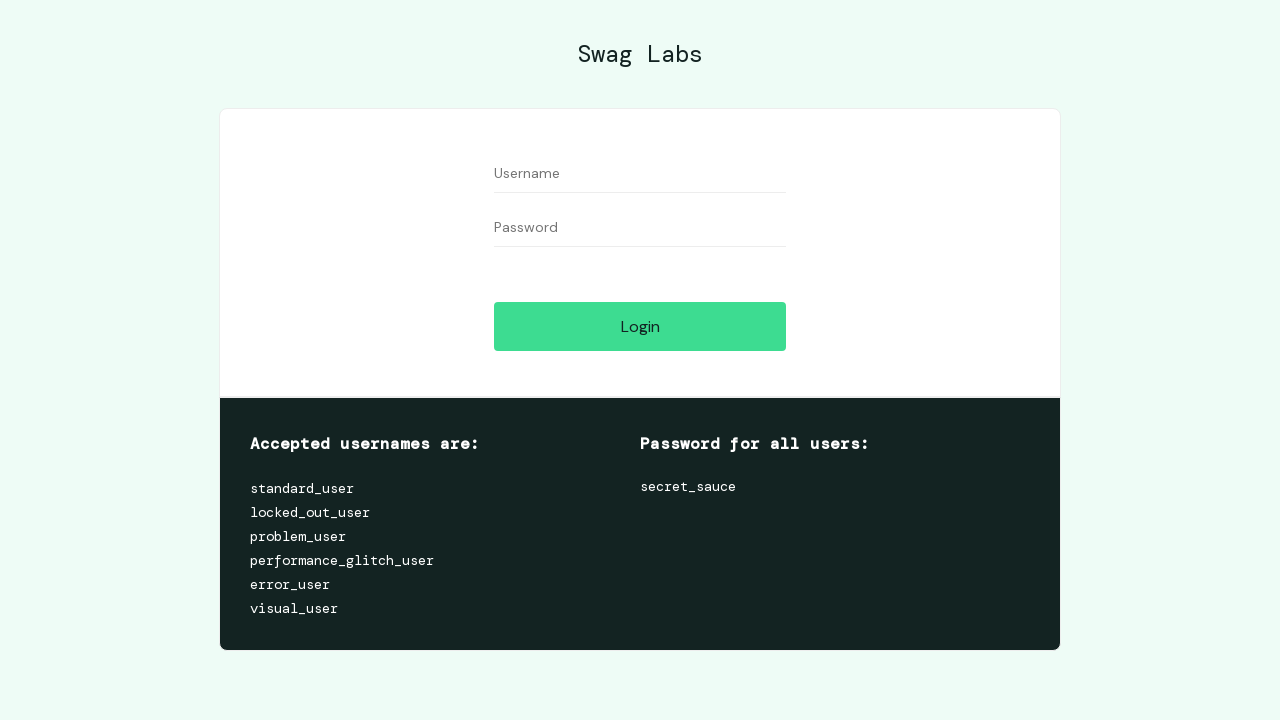

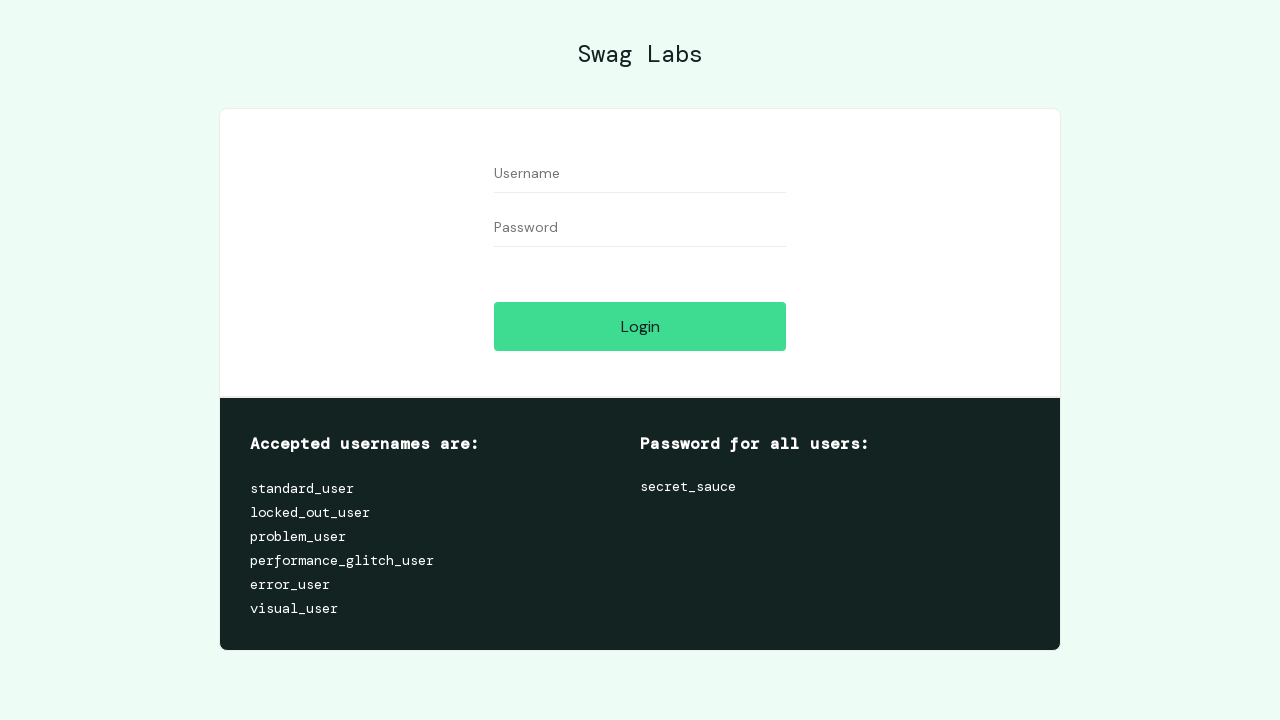